Tests window handling functionality by opening new browser windows, switching between them, and interacting with content in child windows

Starting URL: https://demoqa.com/browser-windows

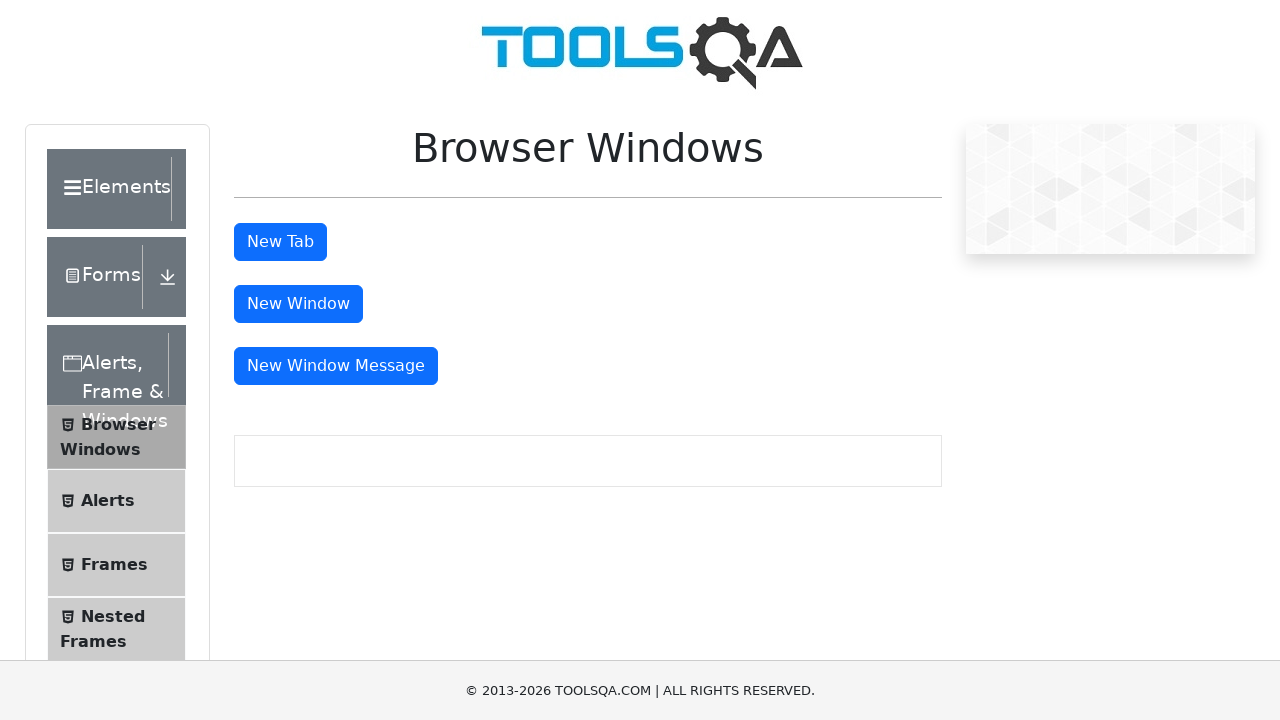

Clicked 'New Window' button using xpath with 'or' condition at (298, 304) on xpath=//*[(@id ='windowButton' or @type = 'bun')]
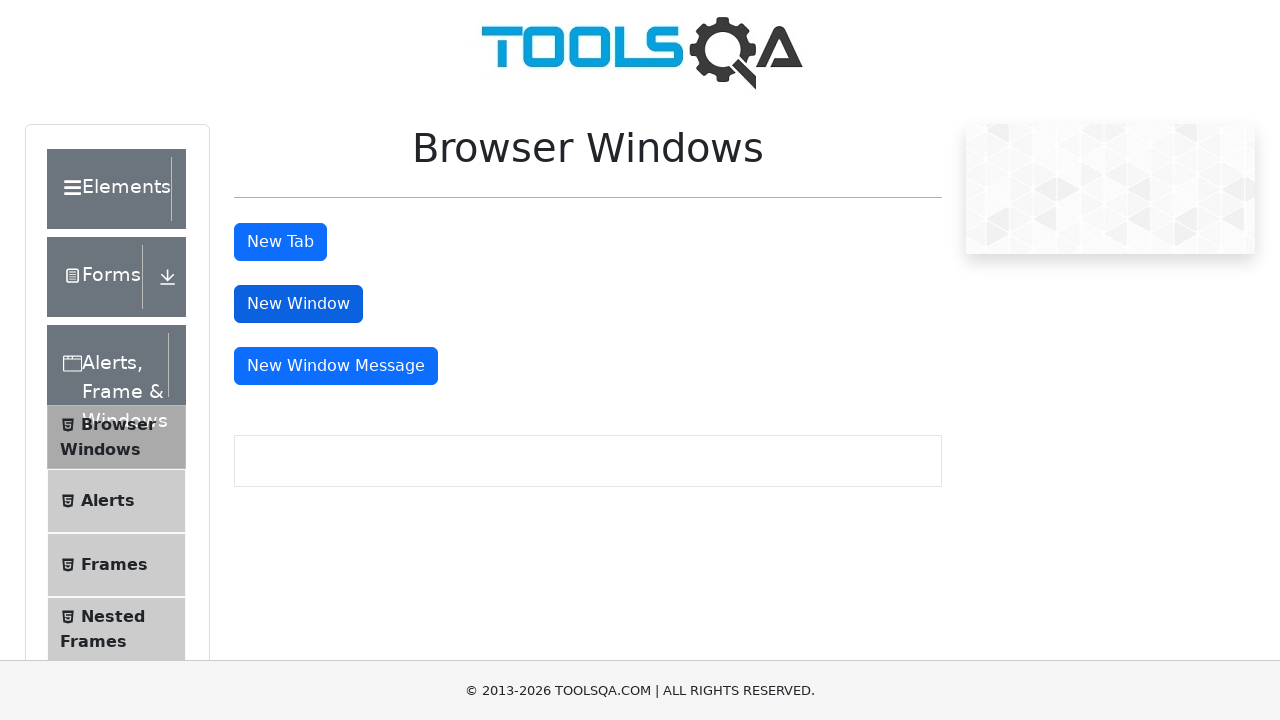

Clicked 'New Window message' button to trigger new window at (336, 366) on #messageWindowButton
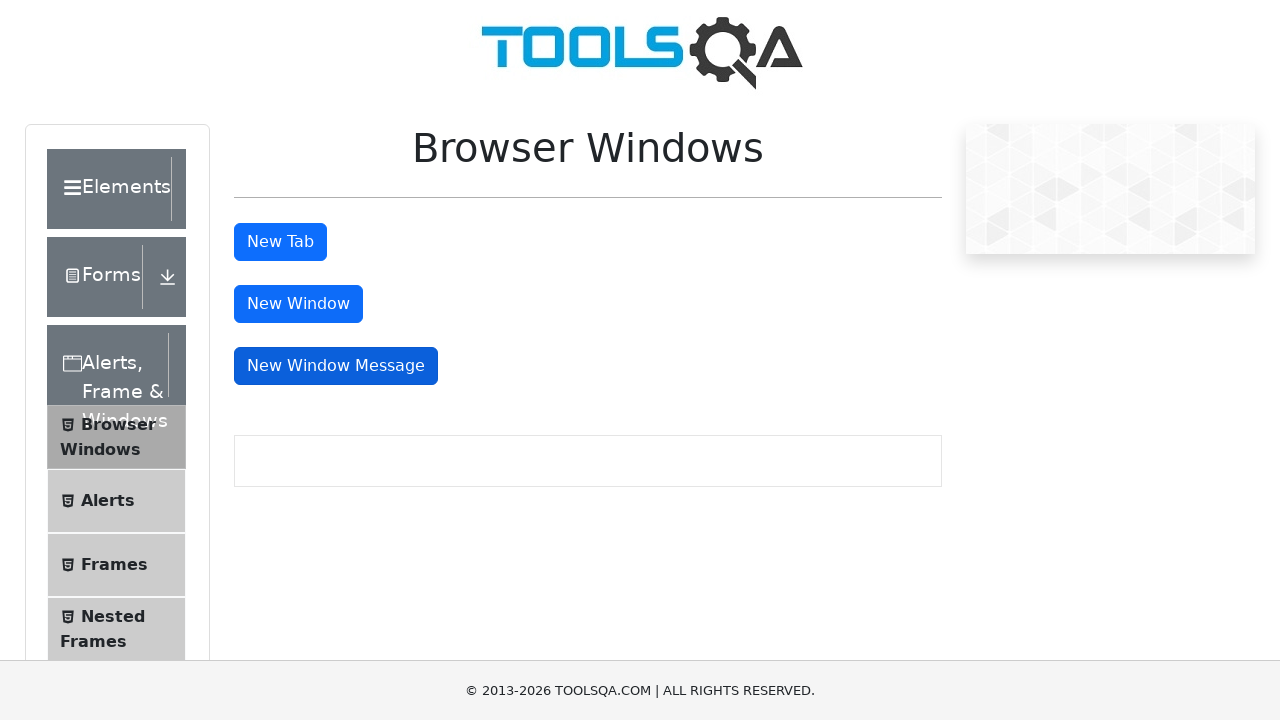

New window opened and captured
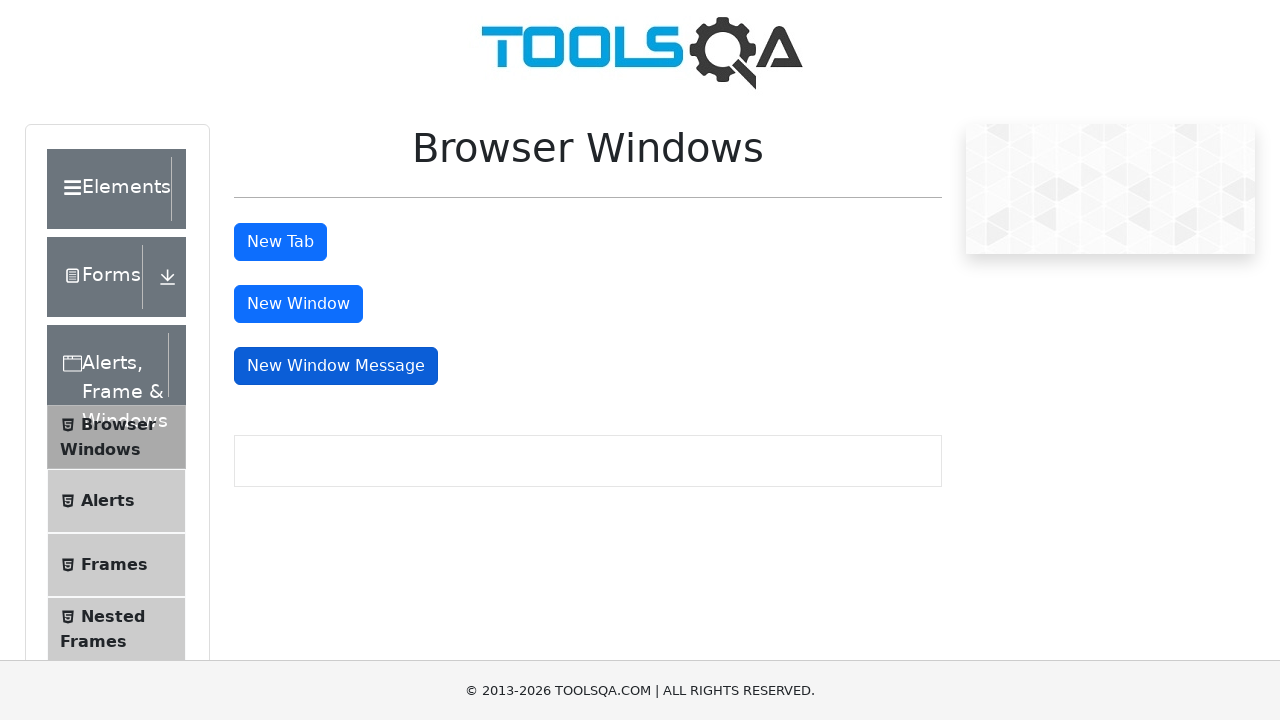

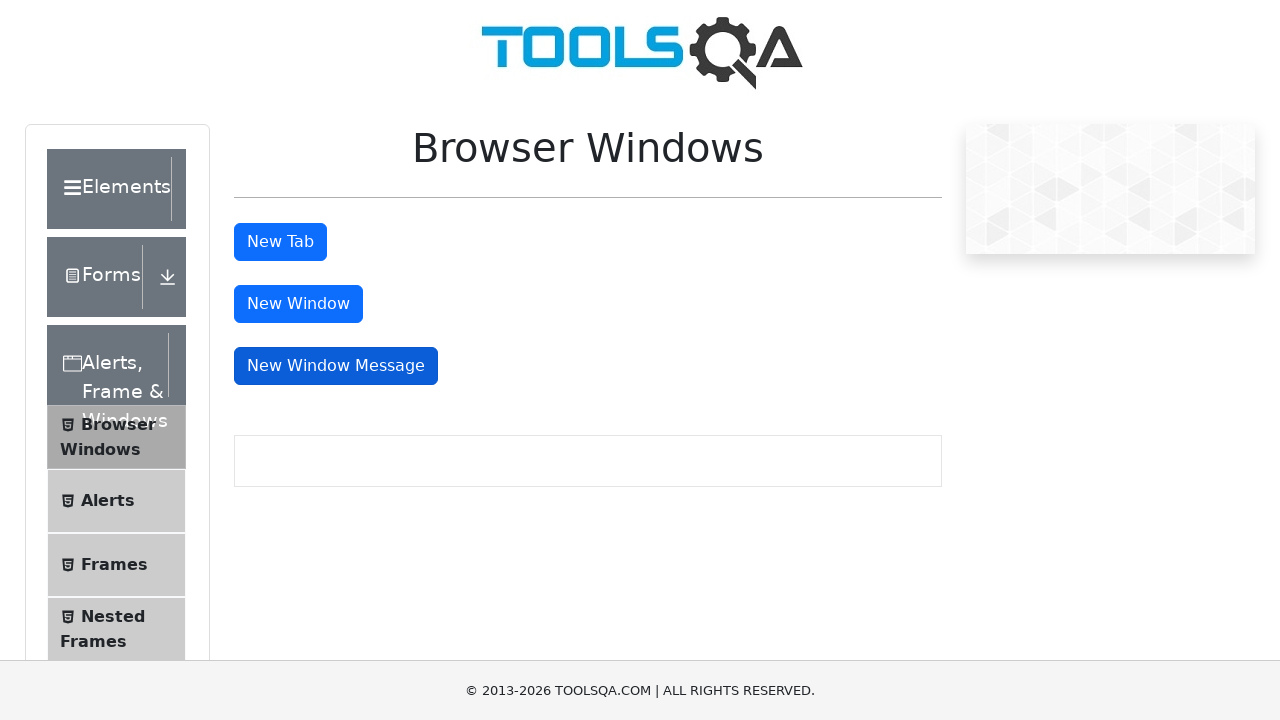